Tests autocomplete/autosuggest functionality by typing a partial query and selecting a matching option from the dropdown suggestions

Starting URL: https://rahulshettyacademy.com/dropdownsPractise/

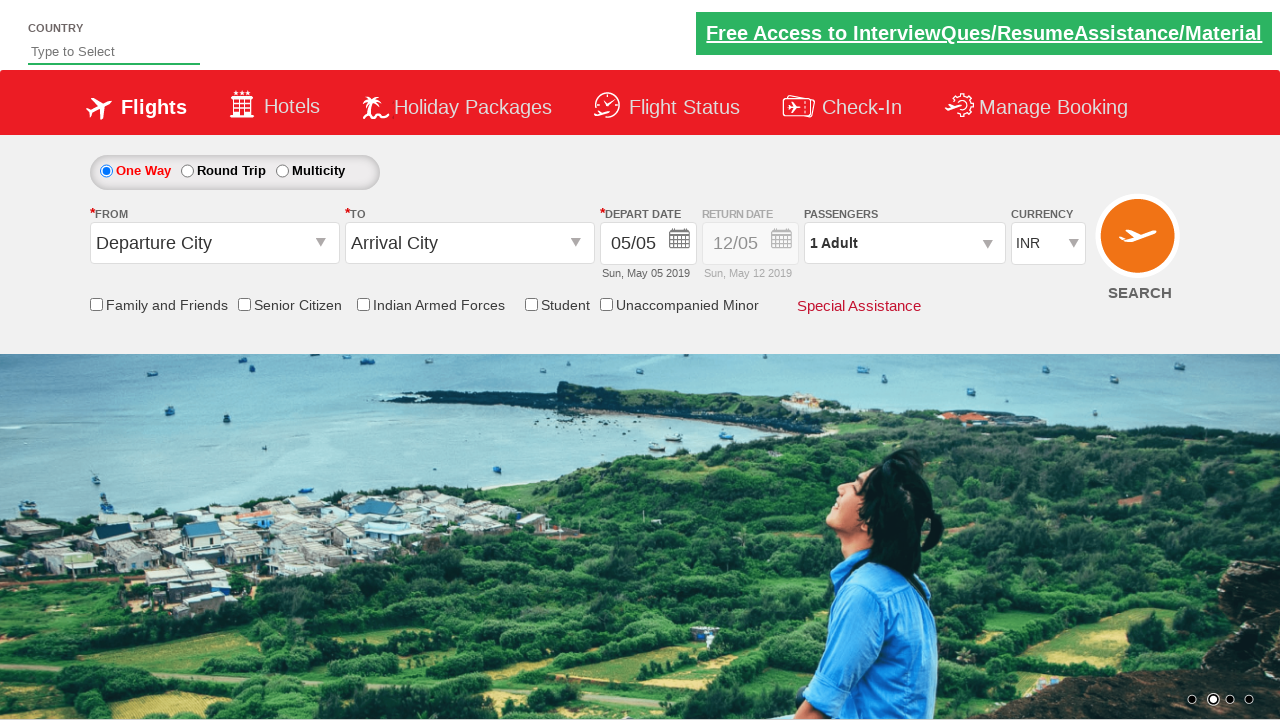

Typed 'Ha' into autosuggest field to trigger dropdown suggestions on #autosuggest
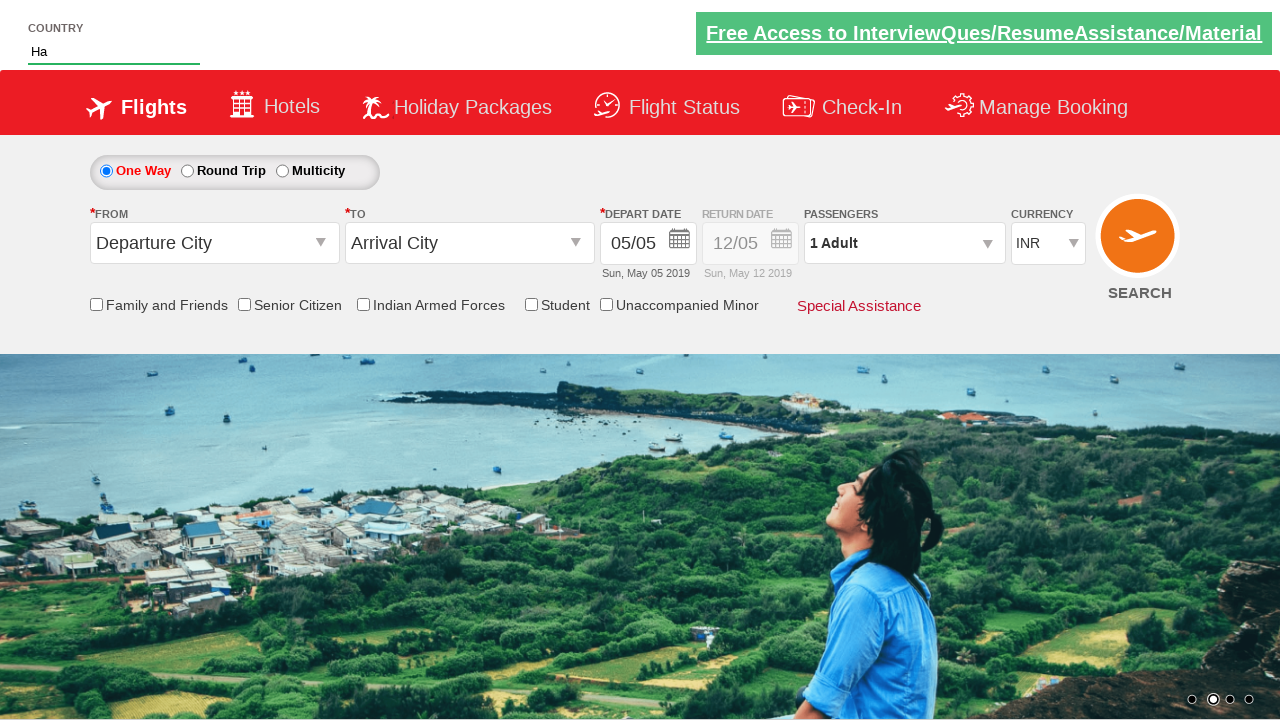

Autocomplete suggestions dropdown appeared
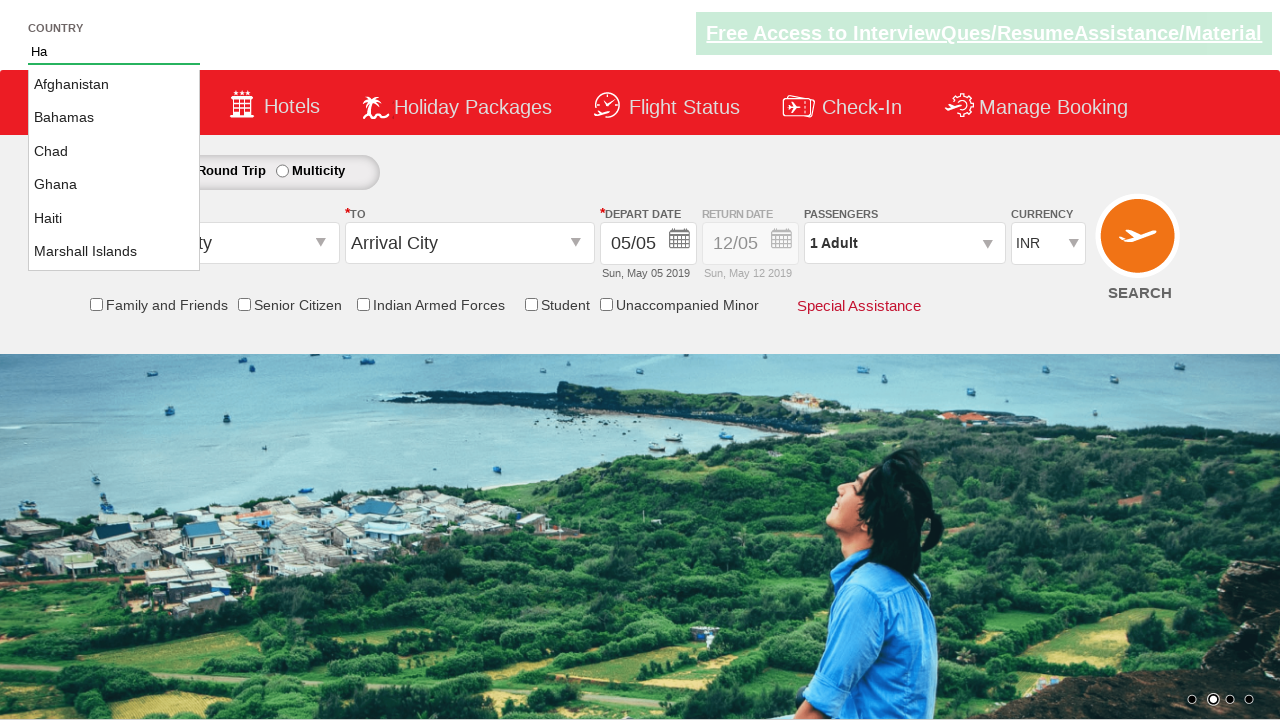

Selected 'Haiti' option from the autocomplete suggestions at (114, 218) on li.ui-menu-item a:has-text('Haiti')
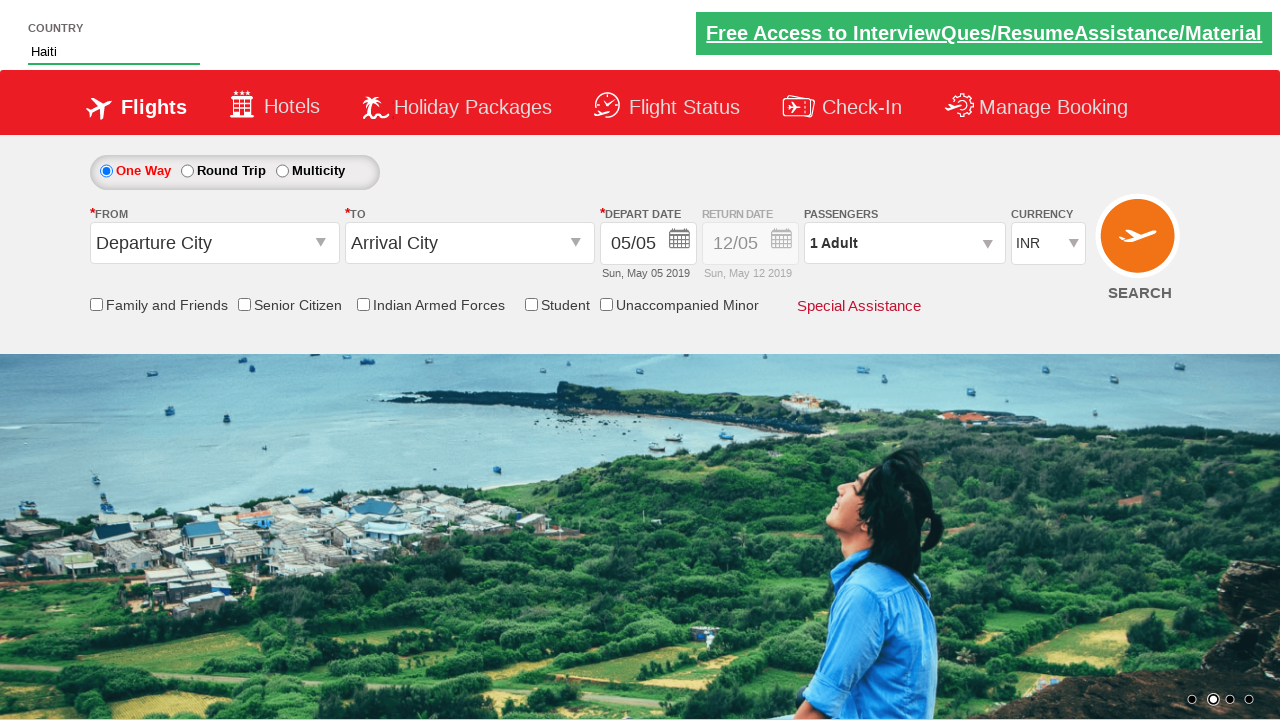

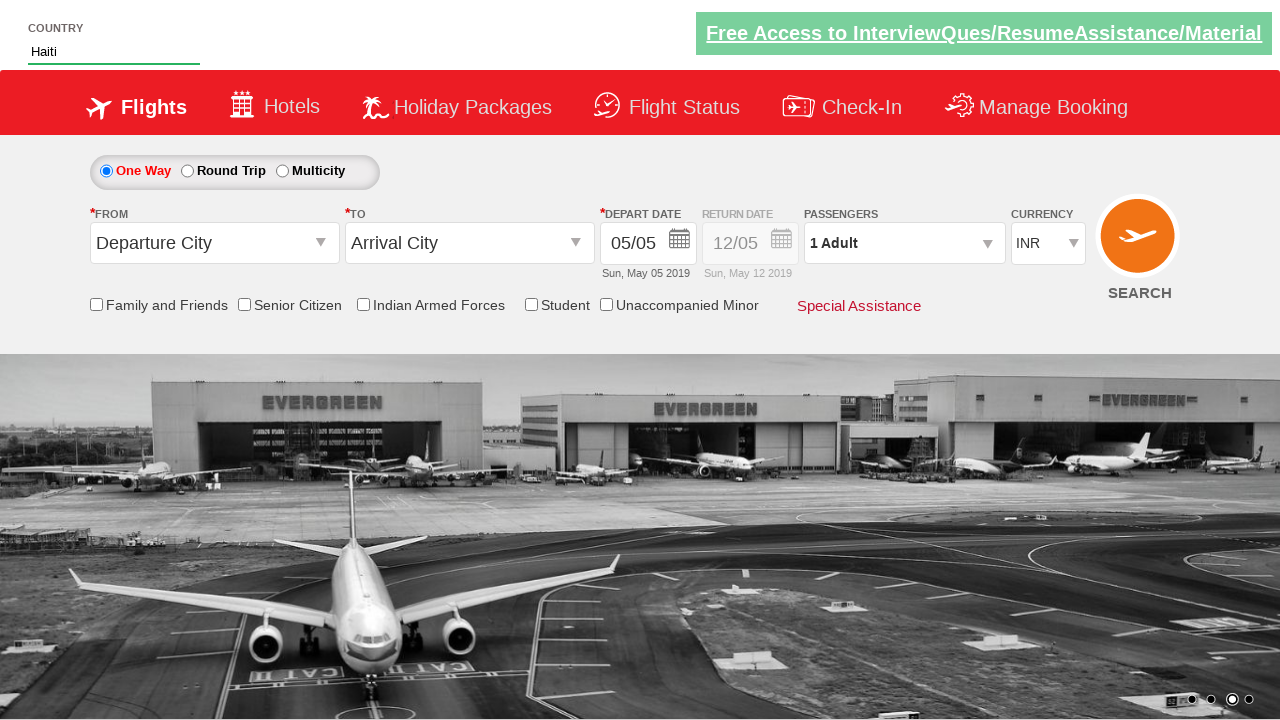